Tests mouse hover interaction by hovering over an element and verifying the hover status is displayed

Starting URL: https://www.selenium.dev/selenium/web/mouse_interaction.html

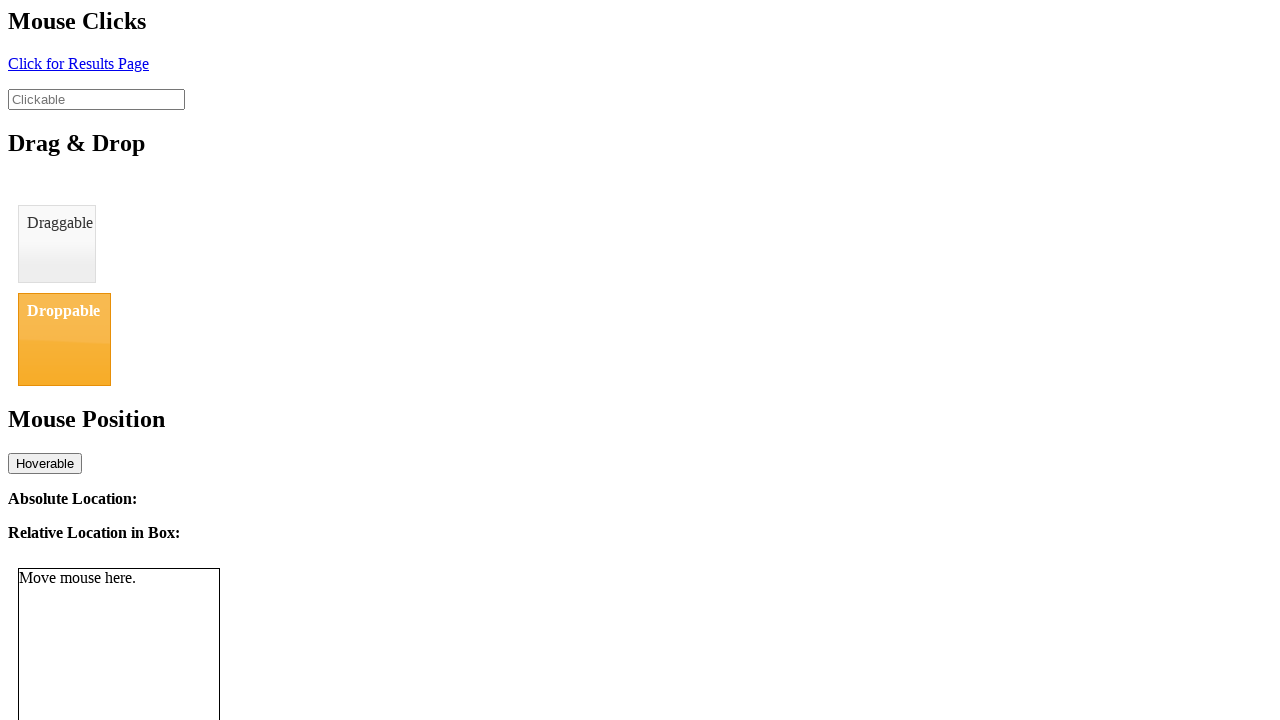

Hovered over the hover target element at (45, 463) on input#hover
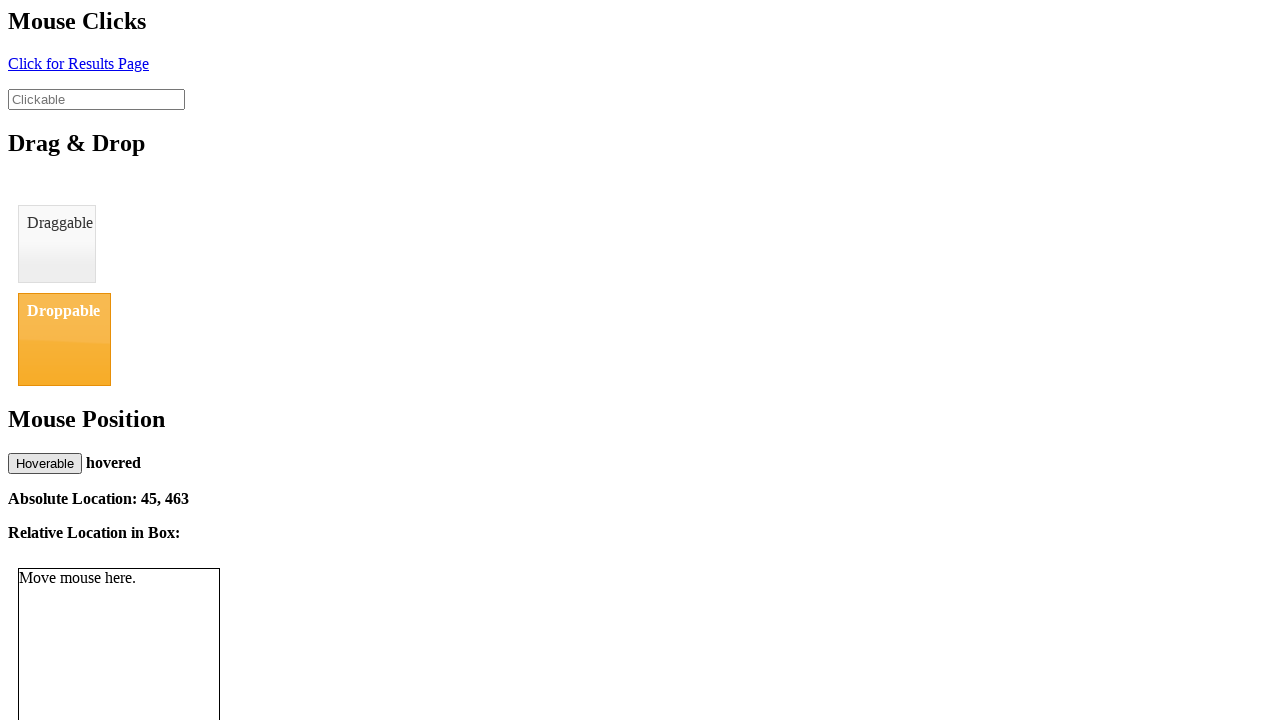

Verified move status element is visible
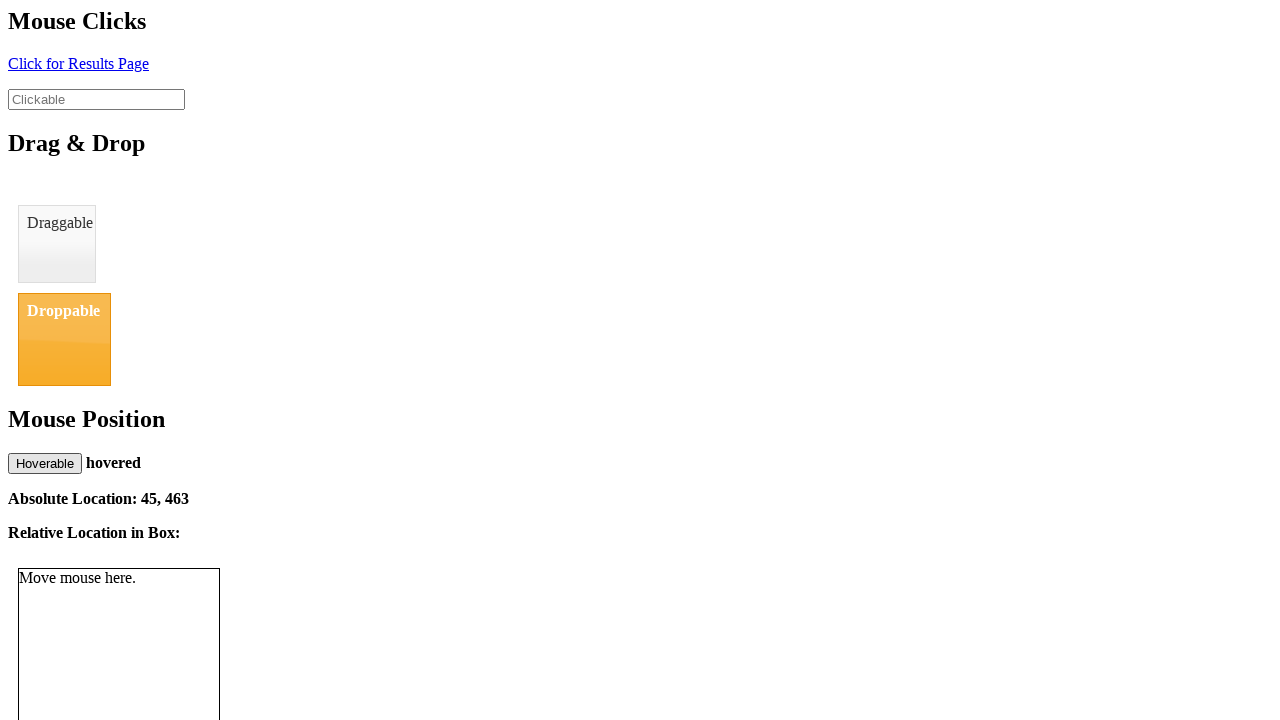

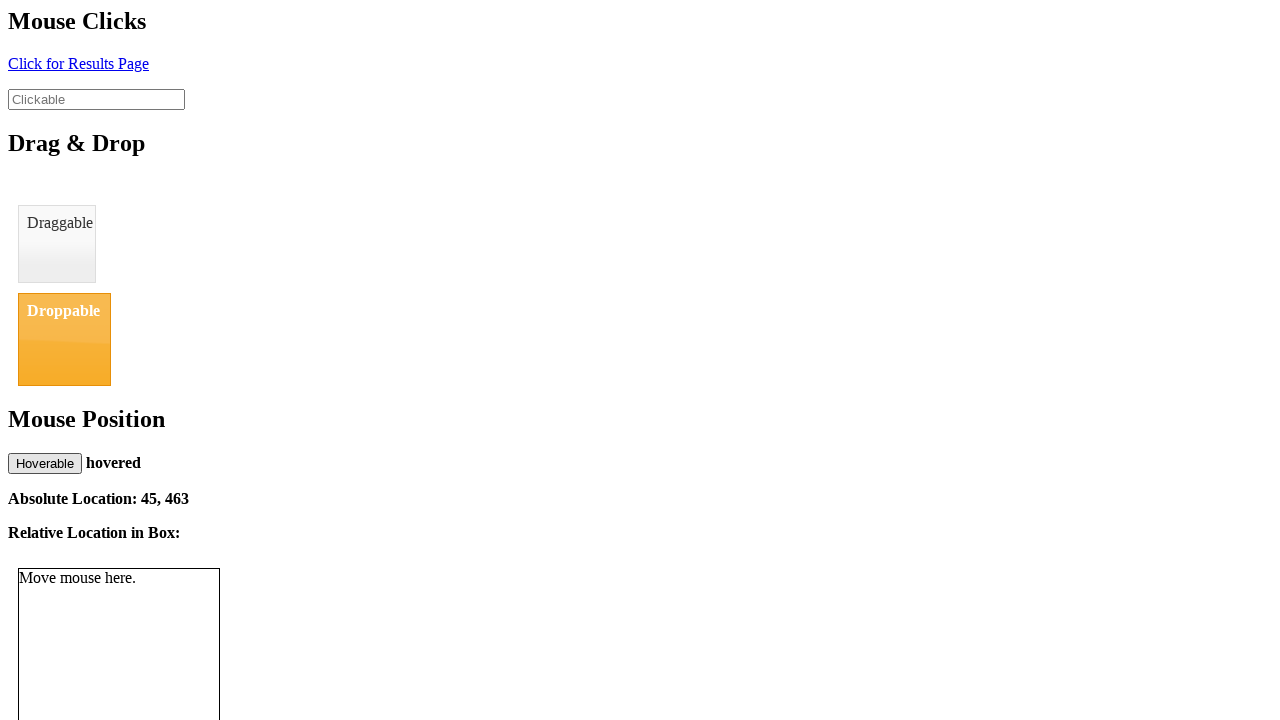